Navigates through Liverpool store website, visiting the main page and men's section, testing browser navigation functions like back, refresh, and forward

Starting URL: https://www.liverpool.com.mx

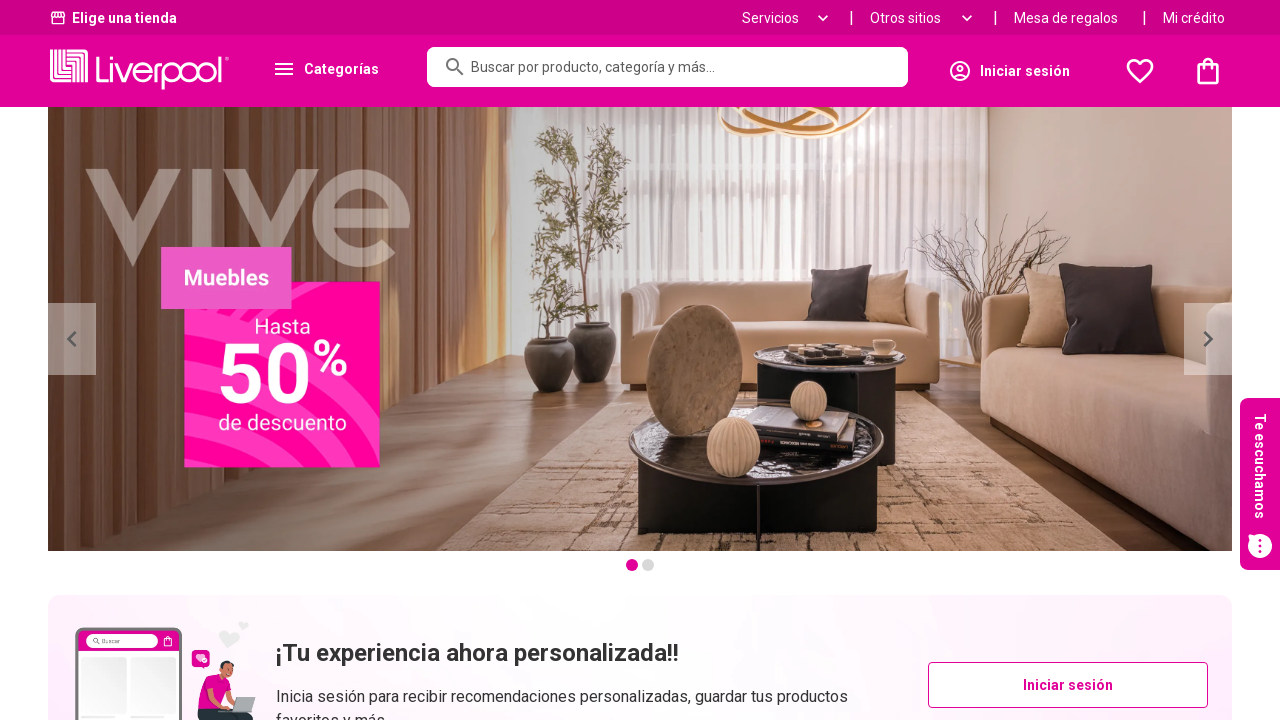

Navigated to Liverpool men's section
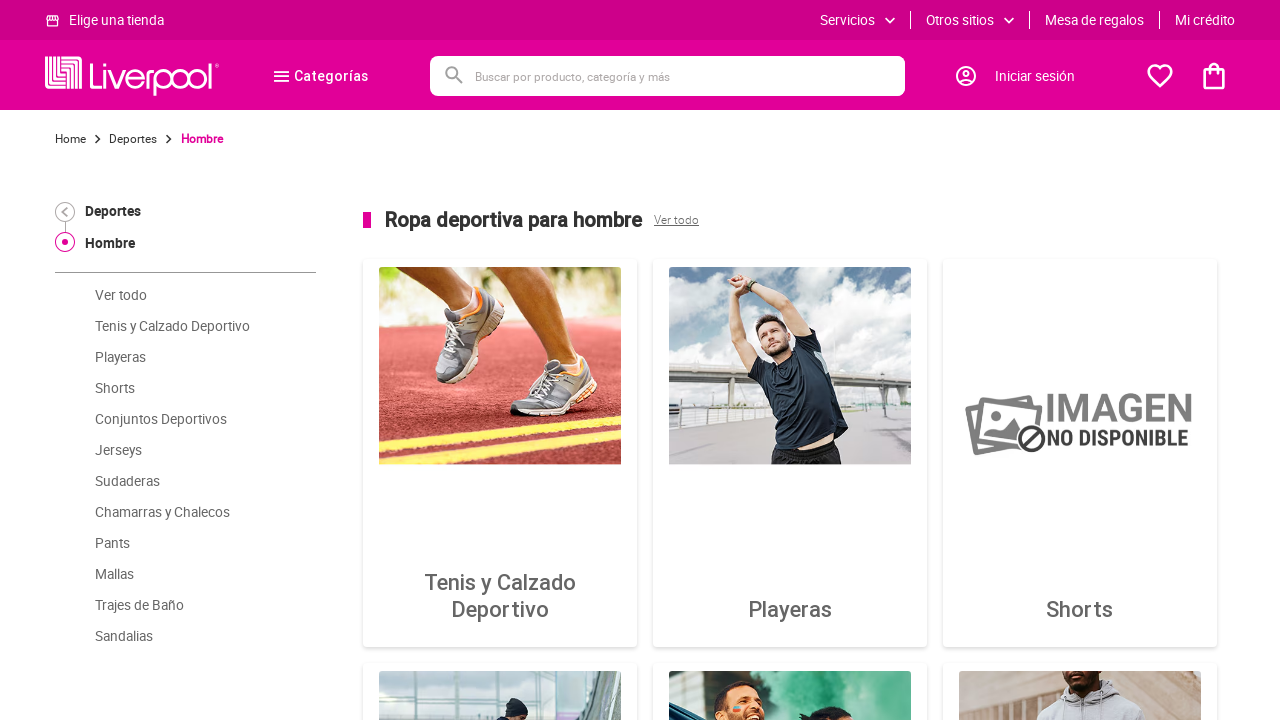

Navigated to men's section again
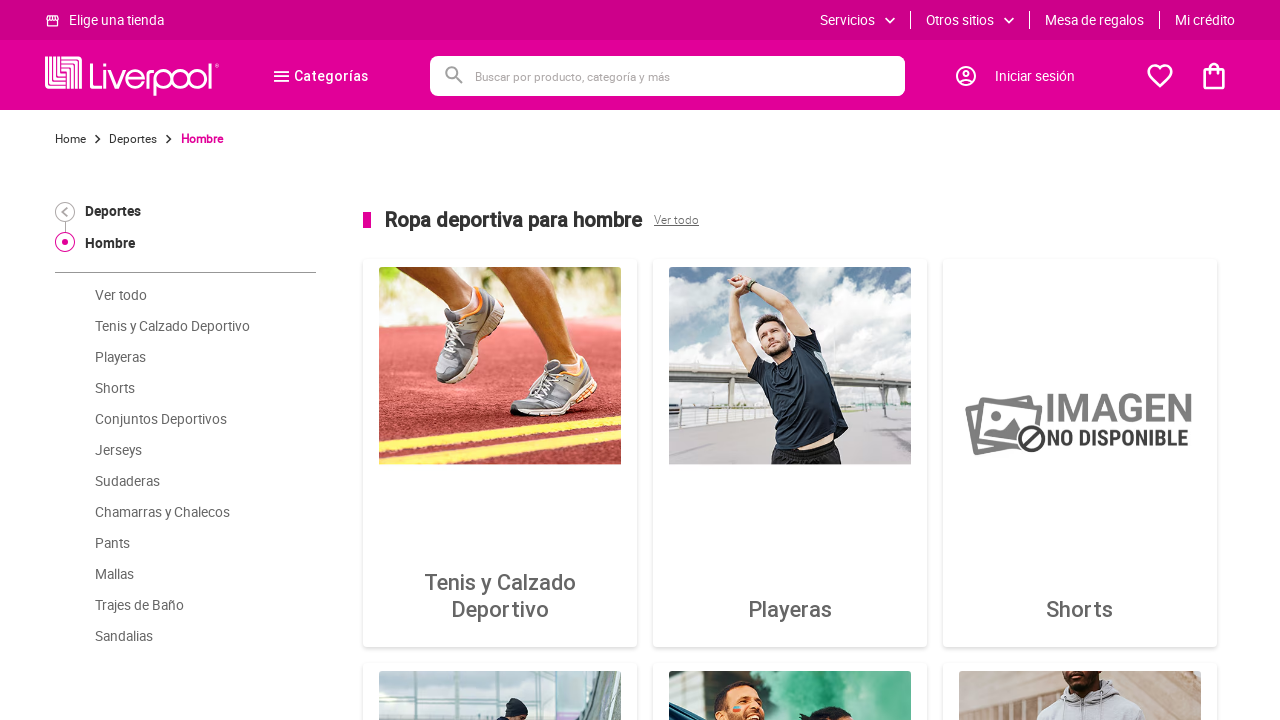

Navigated back to previous page using browser back button
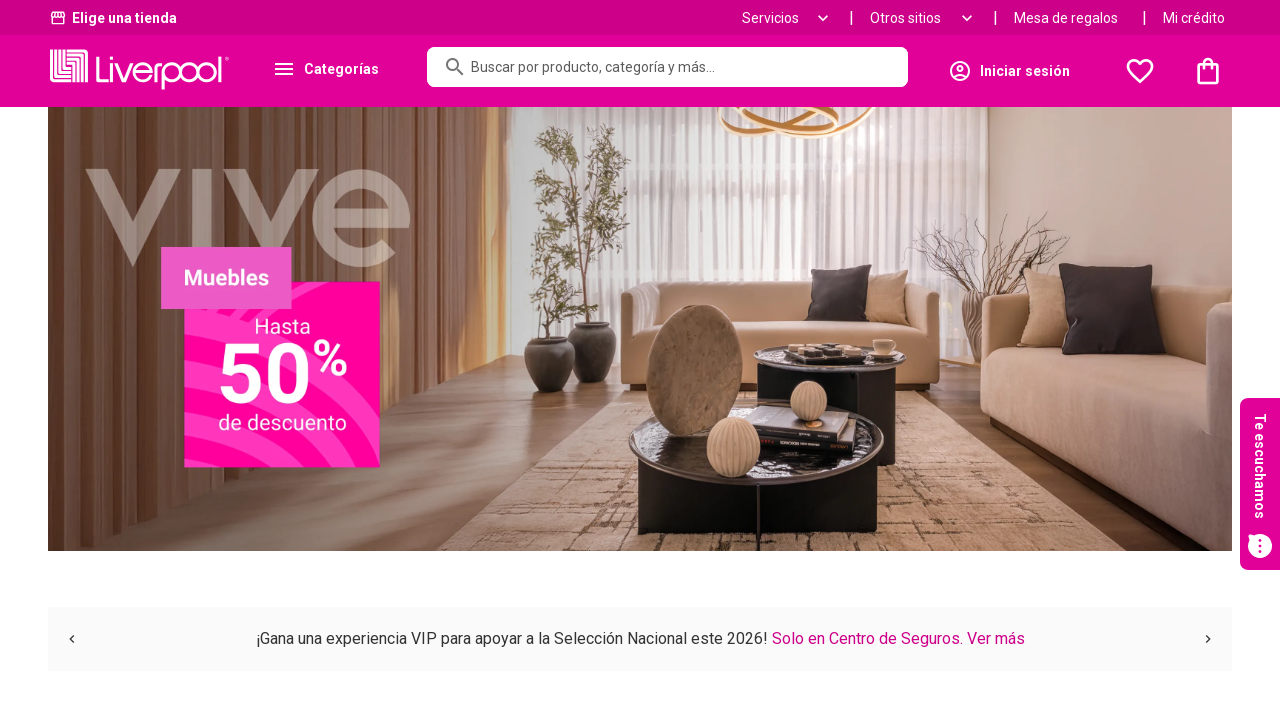

Refreshed the current page
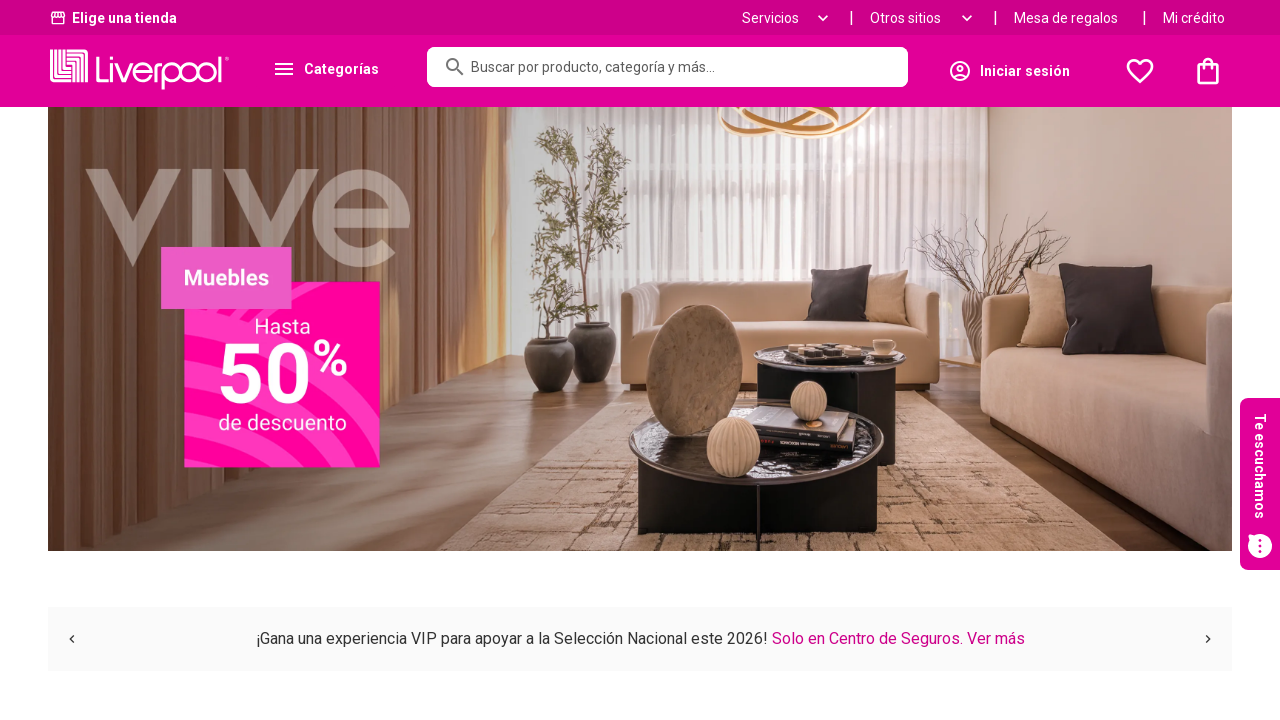

Navigated forward in browser history
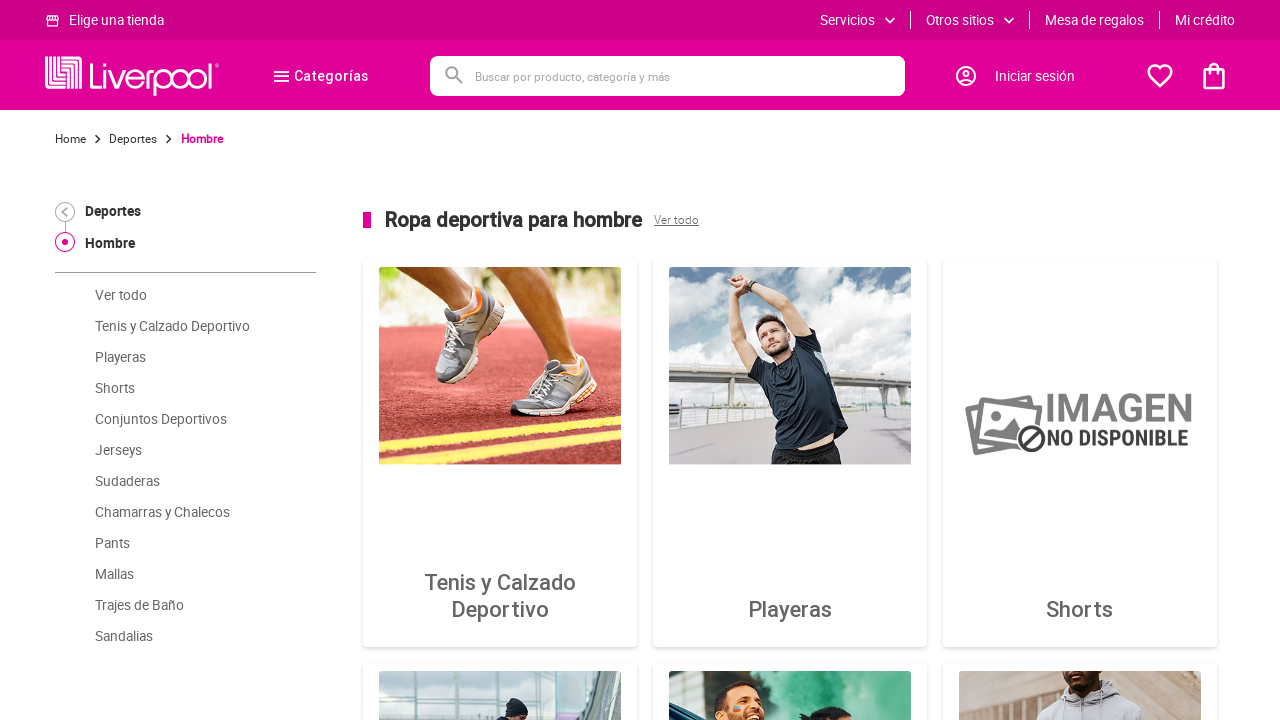

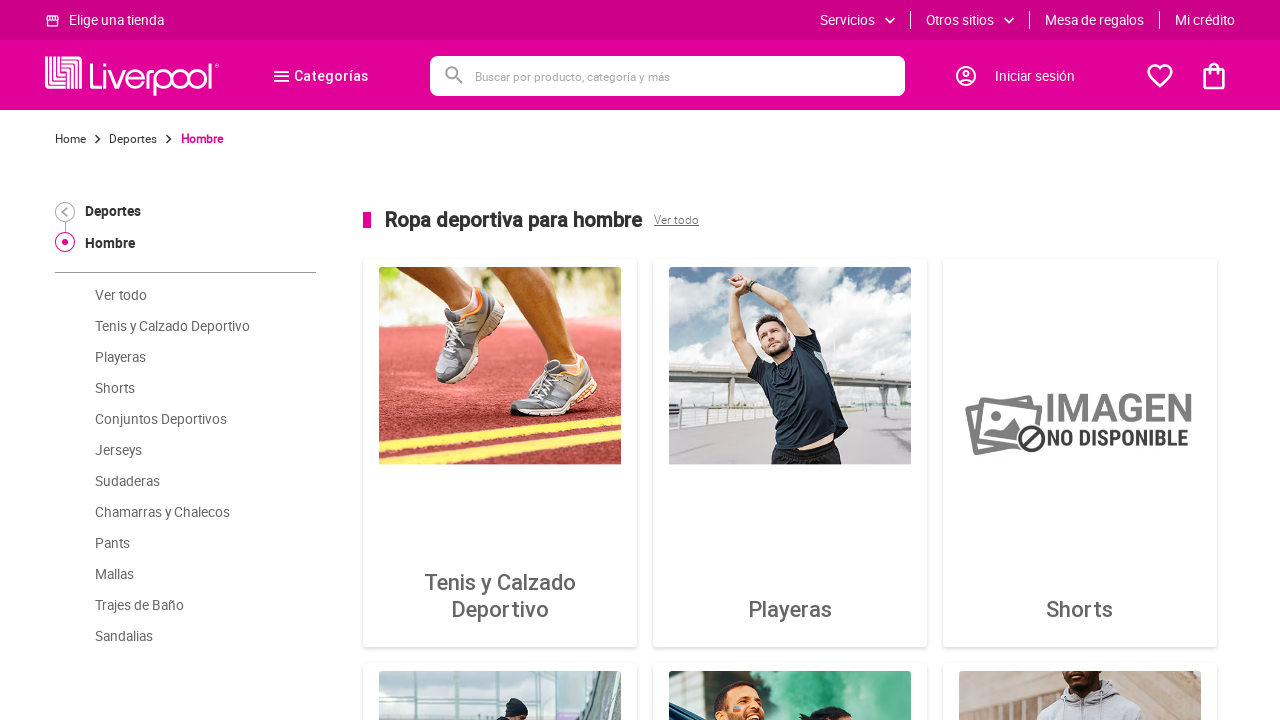